Tests browser window operations by resizing and repositioning the browser window

Starting URL: http://demo.actitime.com

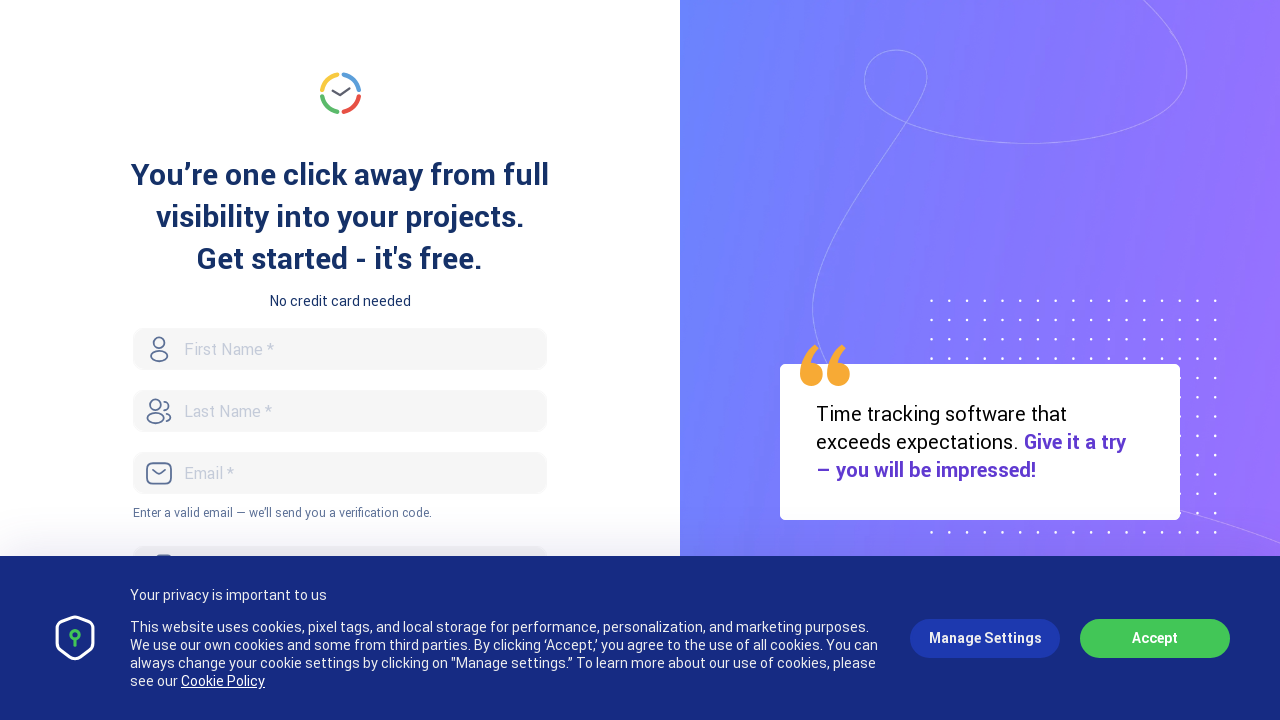

Set viewport size to 100x100 pixels
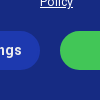

Waited 1 second to observe viewport change
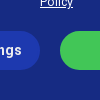

Reset viewport size to 800x600 pixels
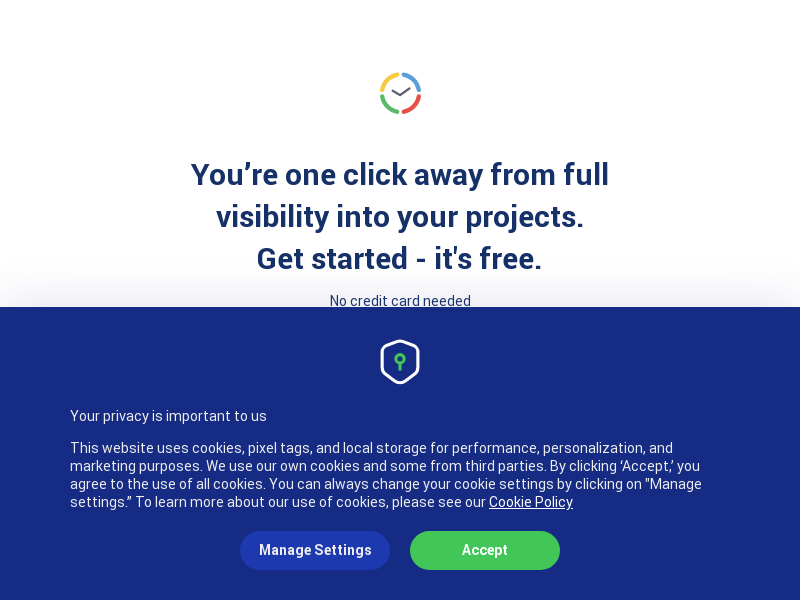

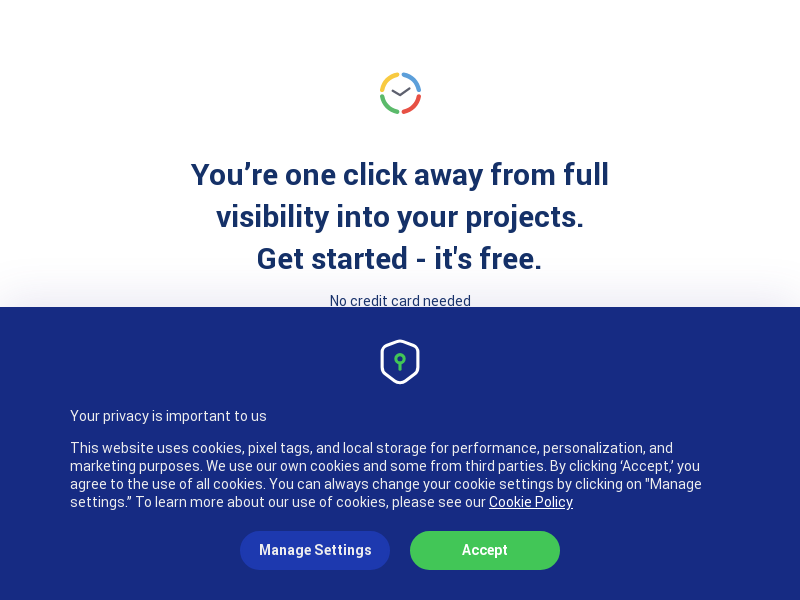